Tests isosceles triangle classification by entering two equal sides and one different side, verifying the tool correctly identifies it as isosceles

Starting URL: http://www.vanilton.net/triangulo/

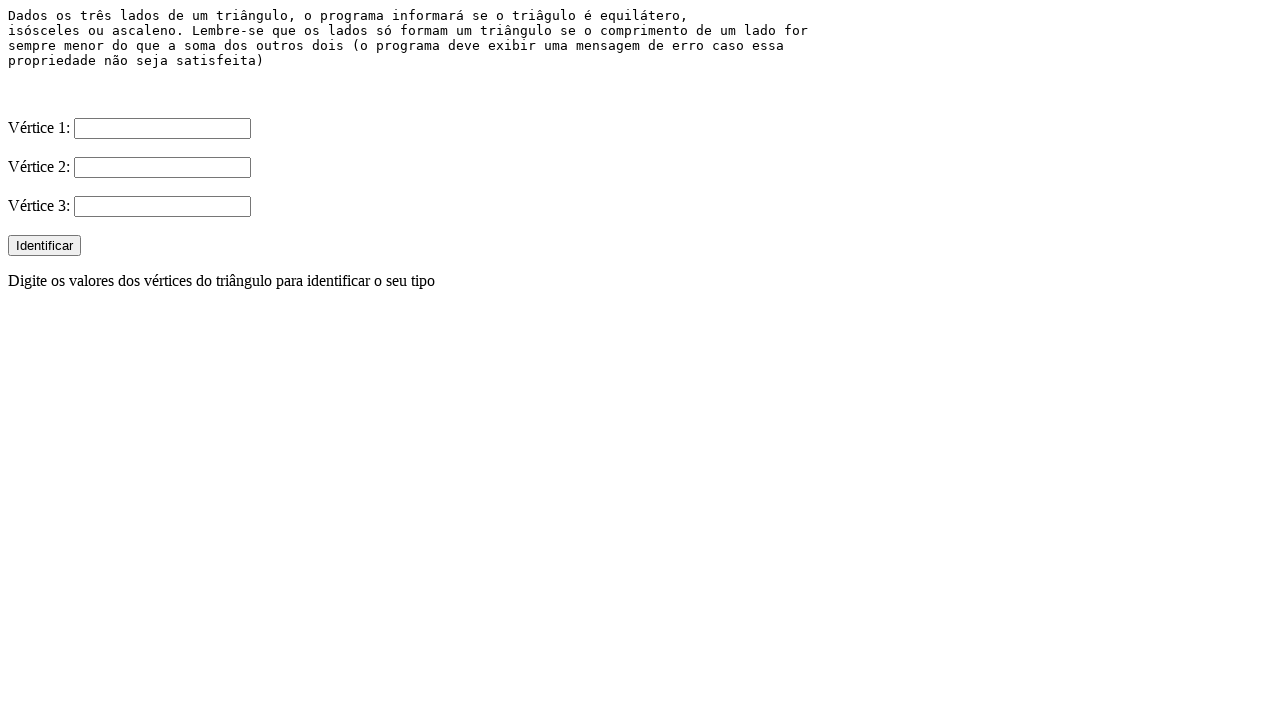

Filled V1 field with value 5 on input[name='V1']
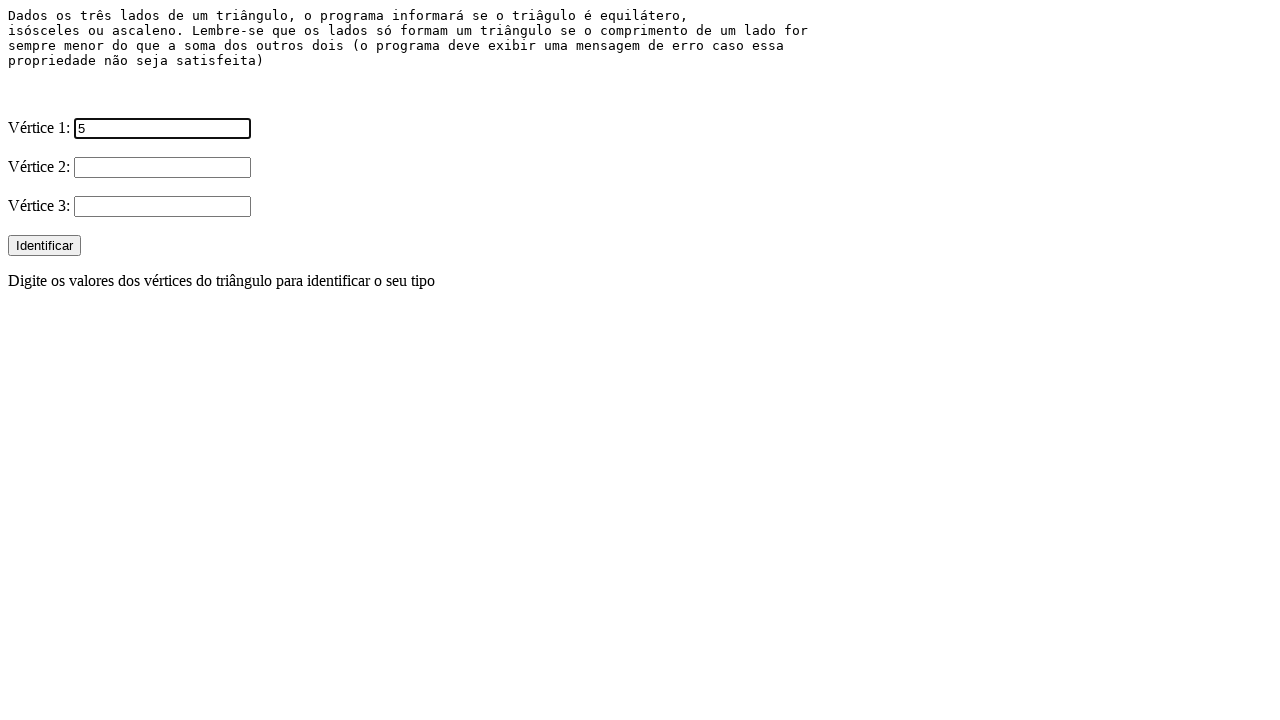

Filled V2 field with value 5 on input[name='V2']
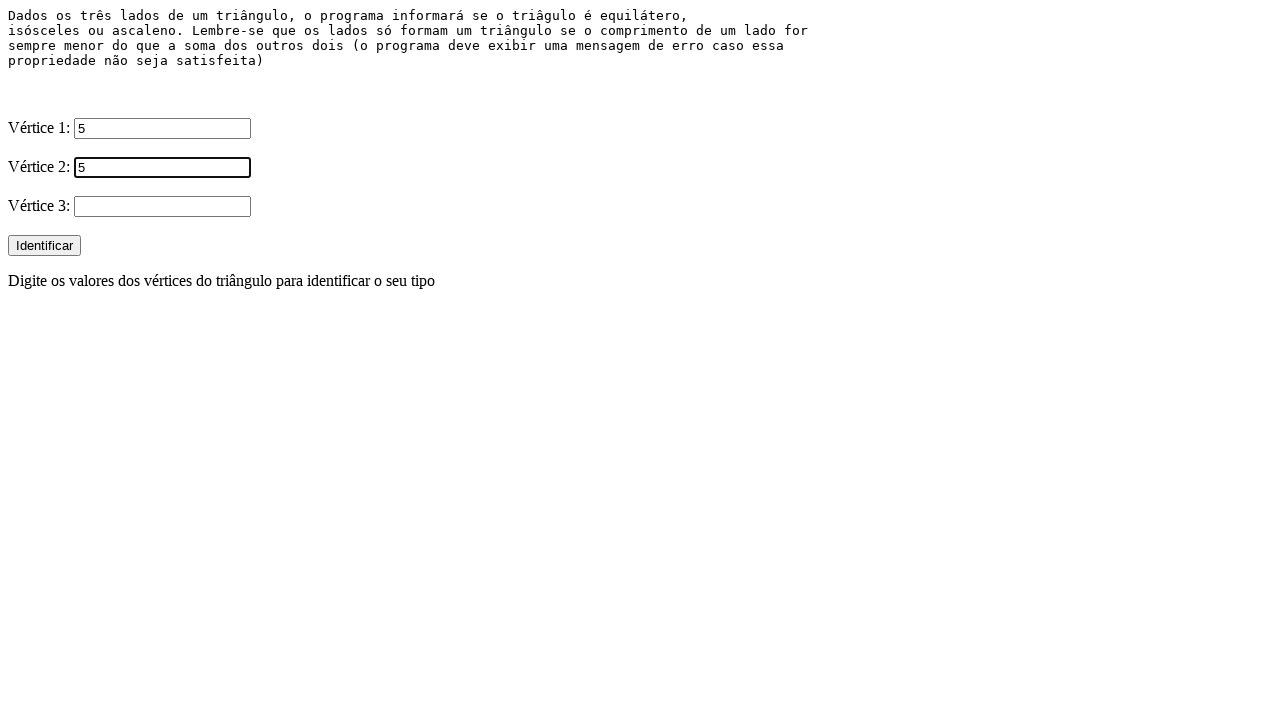

Filled V3 field with value 8 on input[name='V3']
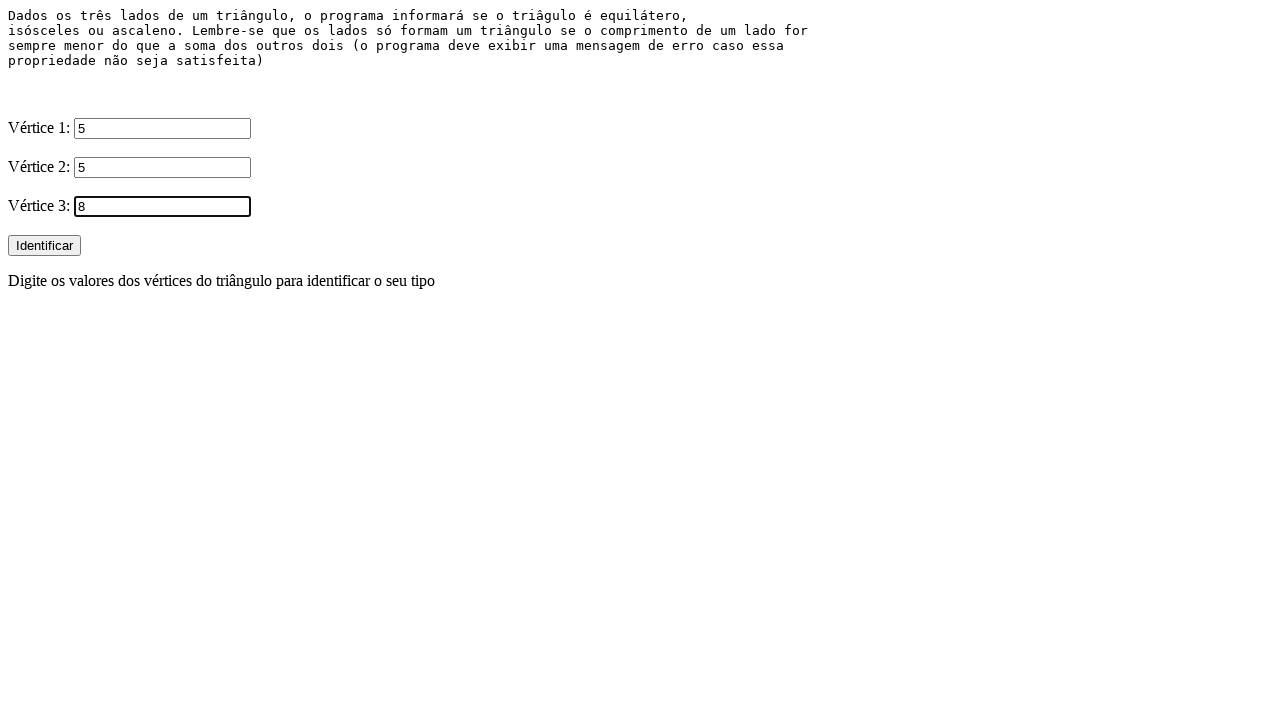

Clicked Identificar button to classify triangle with sides 5, 5, 8 at (44, 246) on input[value='Identificar']
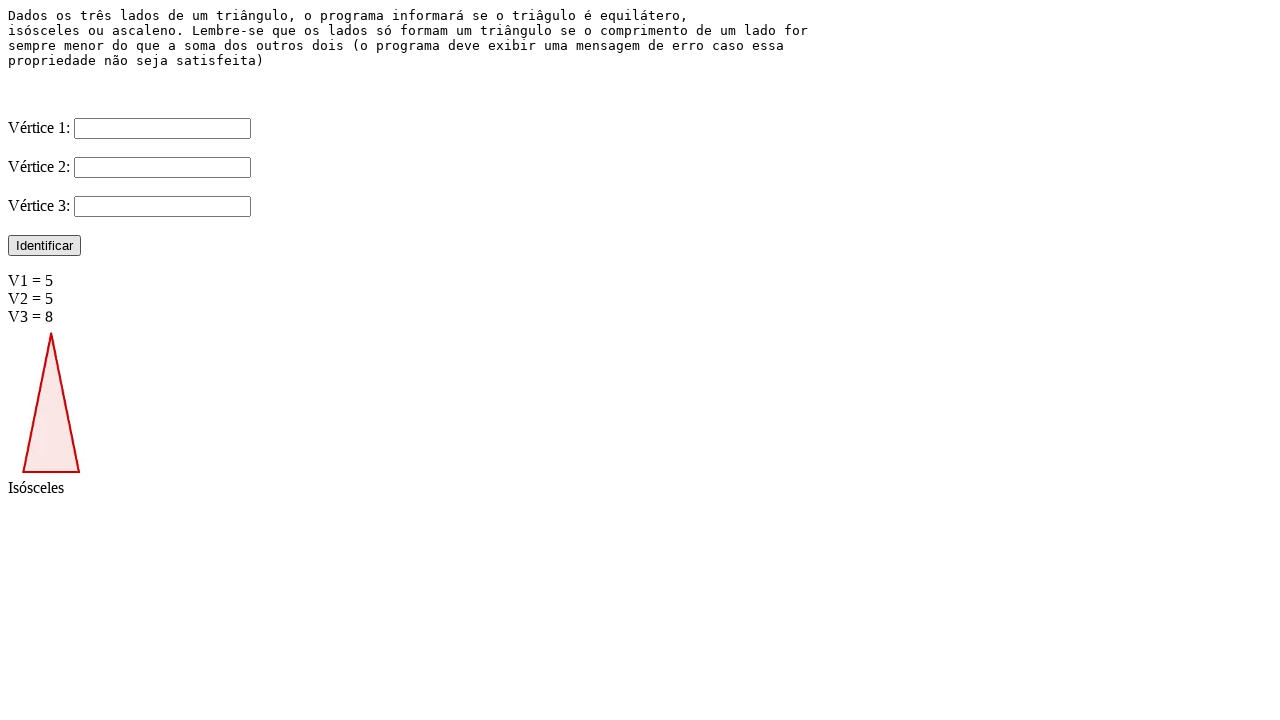

Triangle classification result displayed showing 'Isósceles'
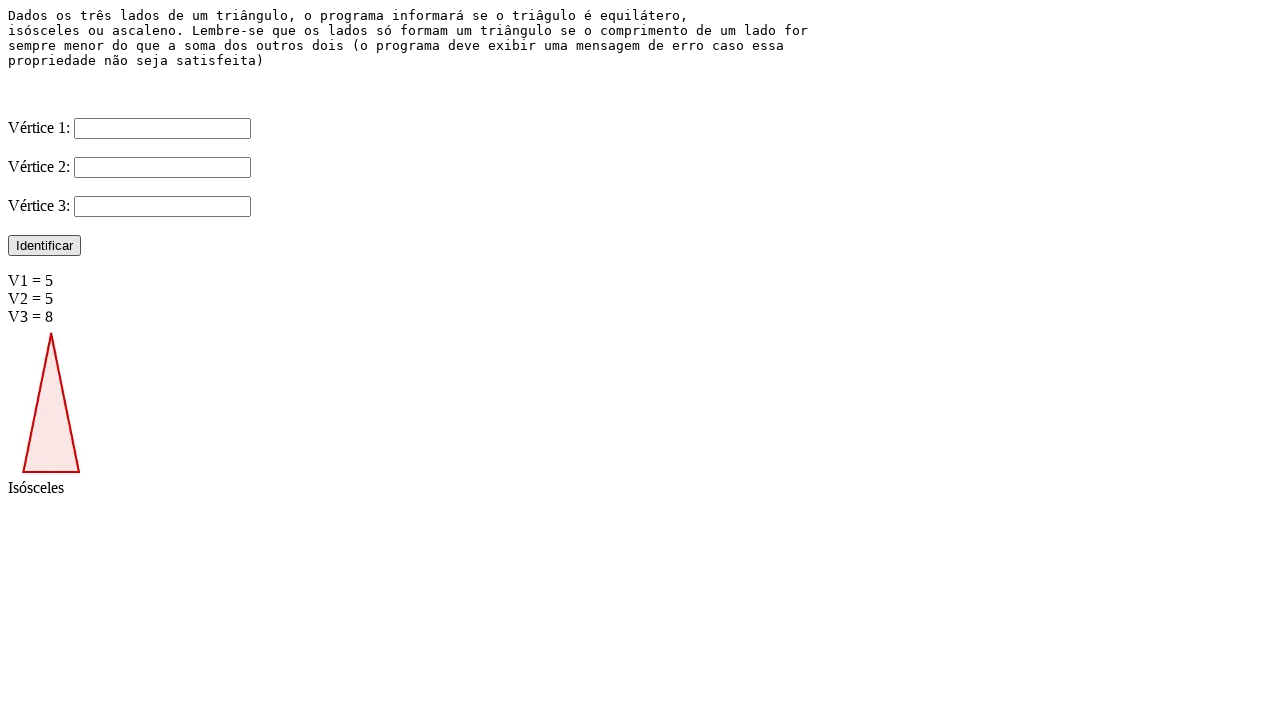

Filled V1 field with value 6 on input[name='V1']
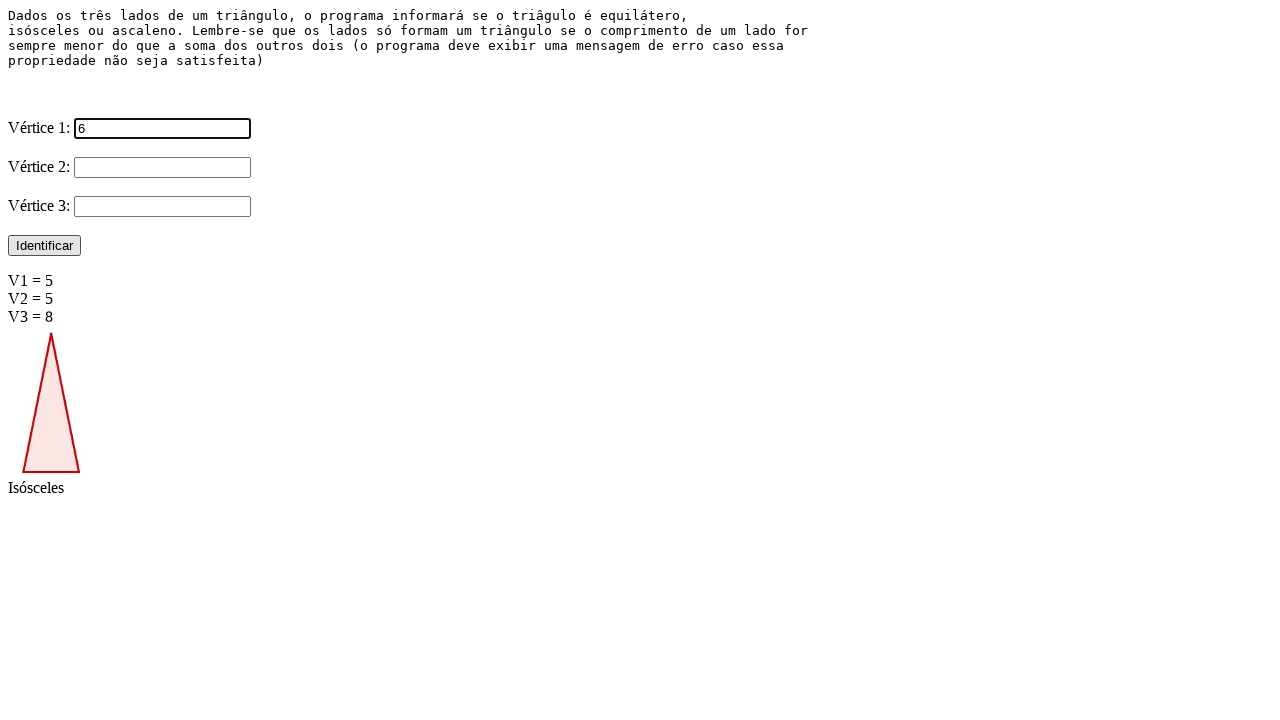

Filled V2 field with value 6 on input[name='V2']
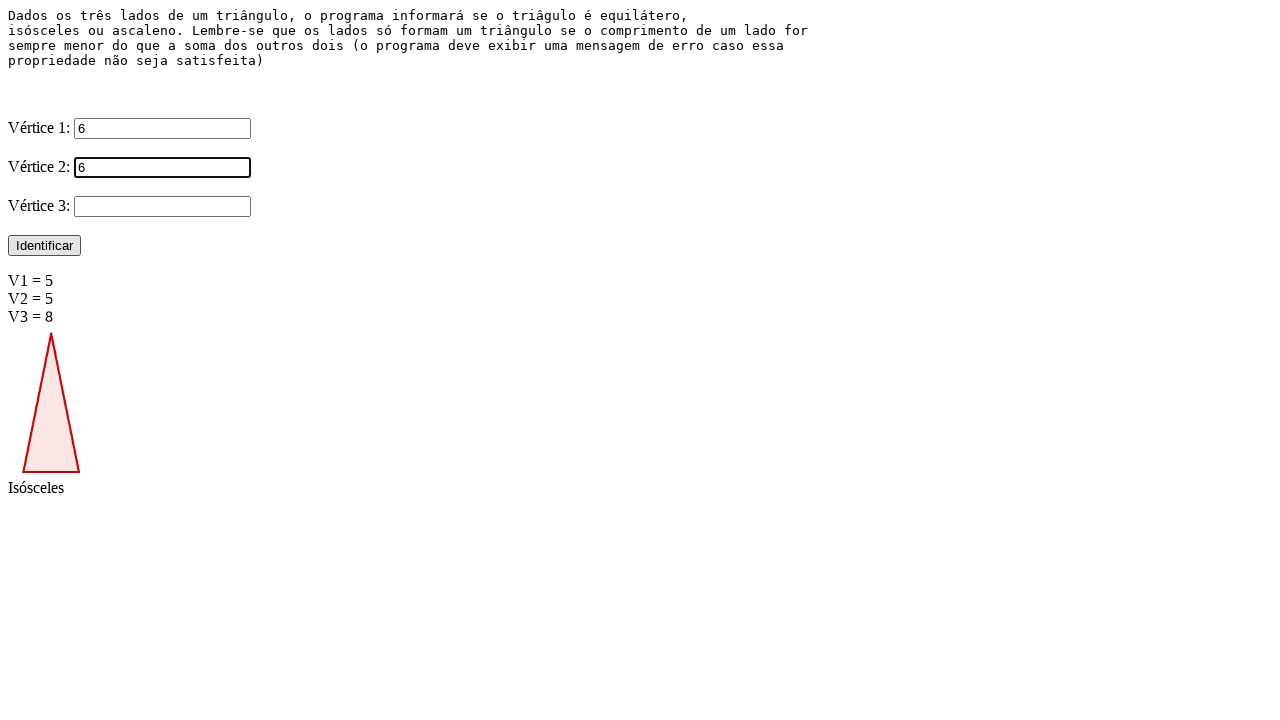

Filled V3 field with value 9 on input[name='V3']
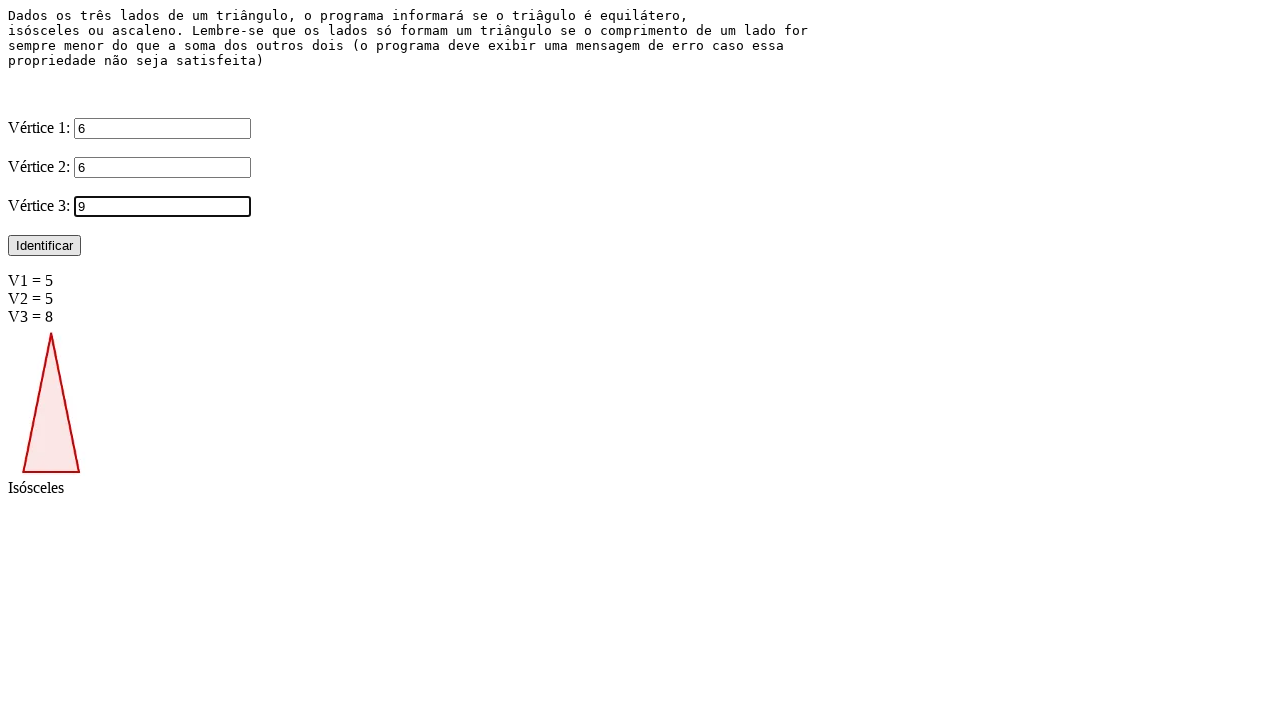

Clicked Identificar button to classify triangle with sides 6, 6, 9 at (44, 246) on input[value='Identificar']
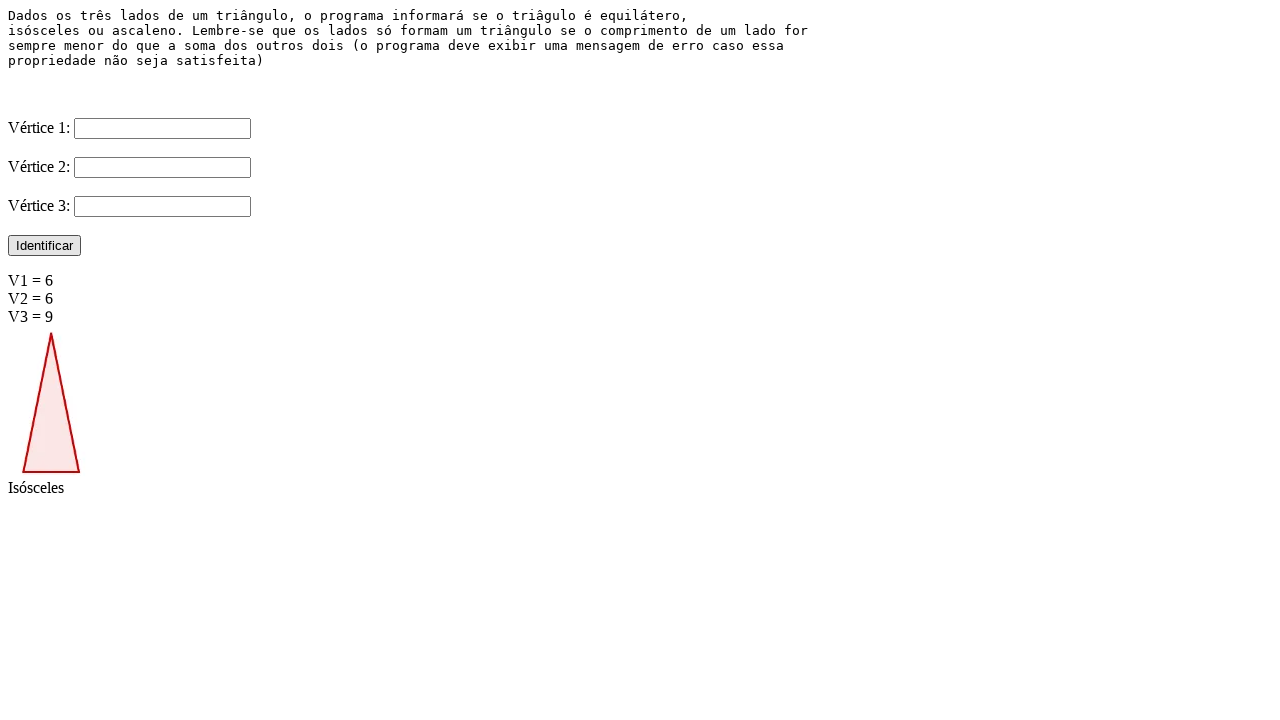

Triangle classification result displayed showing 'Isósceles'
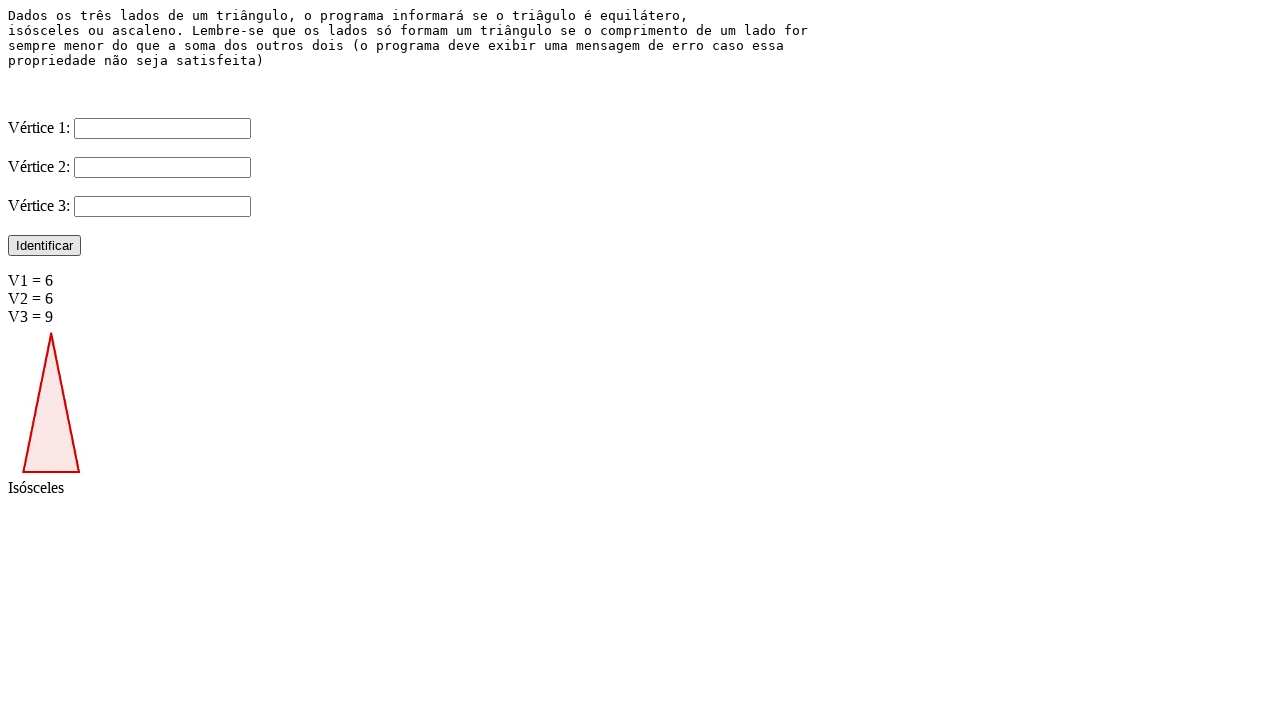

Filled V1 field with value 7 on input[name='V1']
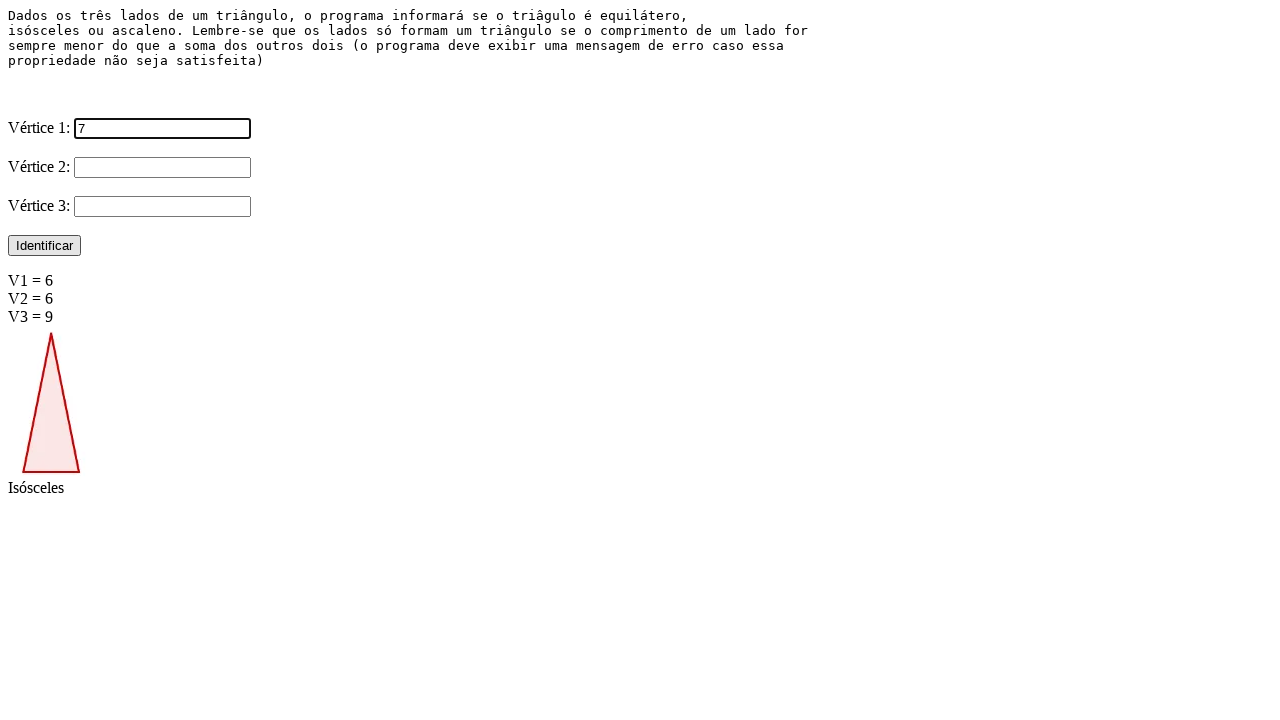

Filled V2 field with value 7 on input[name='V2']
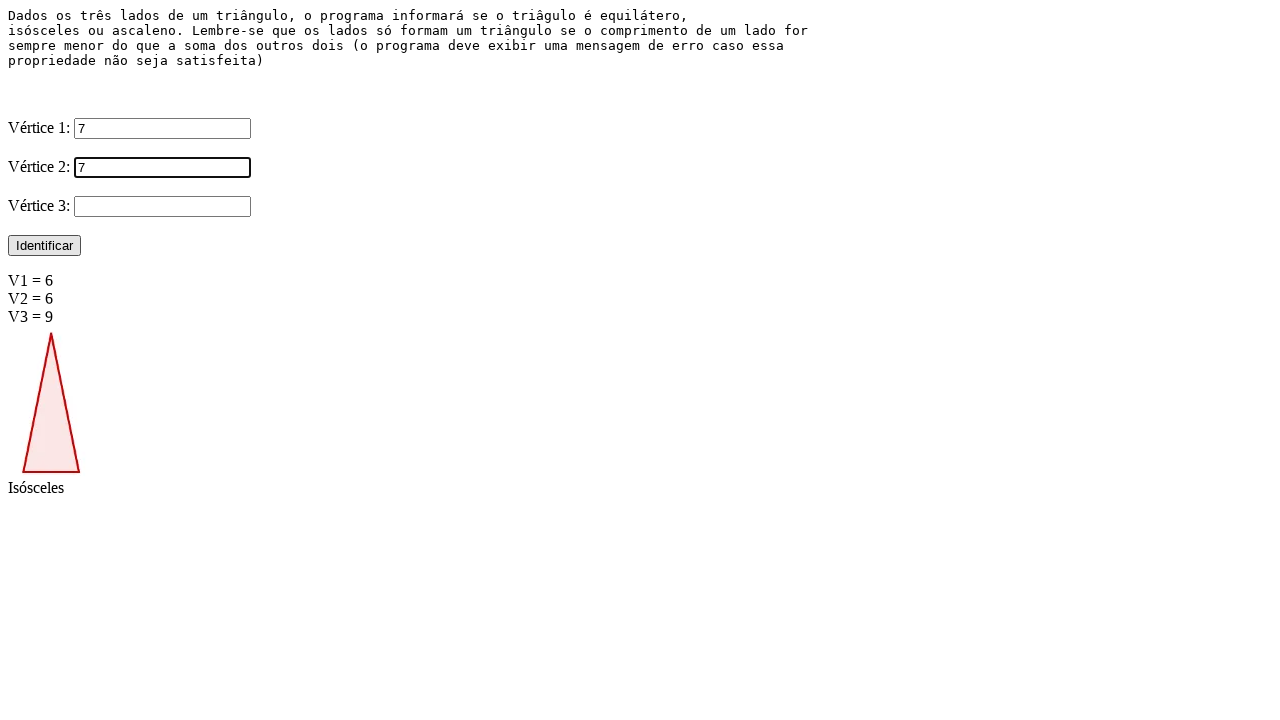

Filled V3 field with value 10 on input[name='V3']
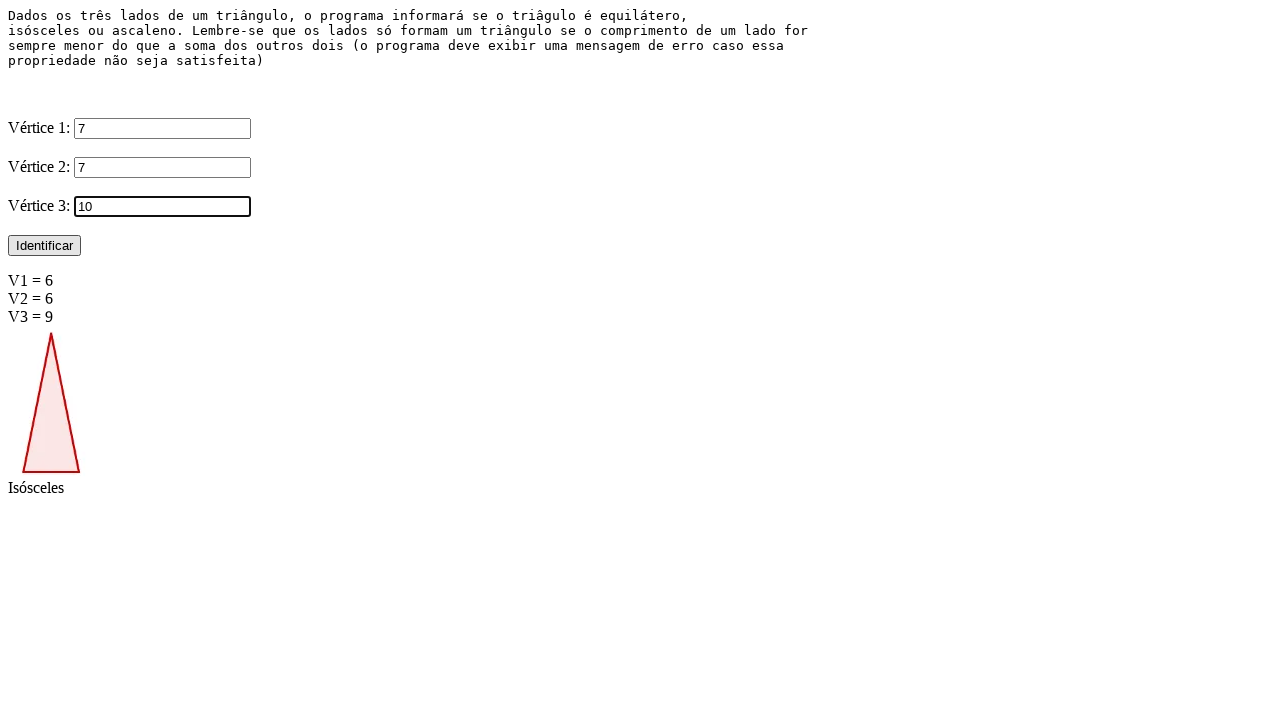

Clicked Identificar button to classify triangle with sides 7, 7, 10 at (44, 246) on input[value='Identificar']
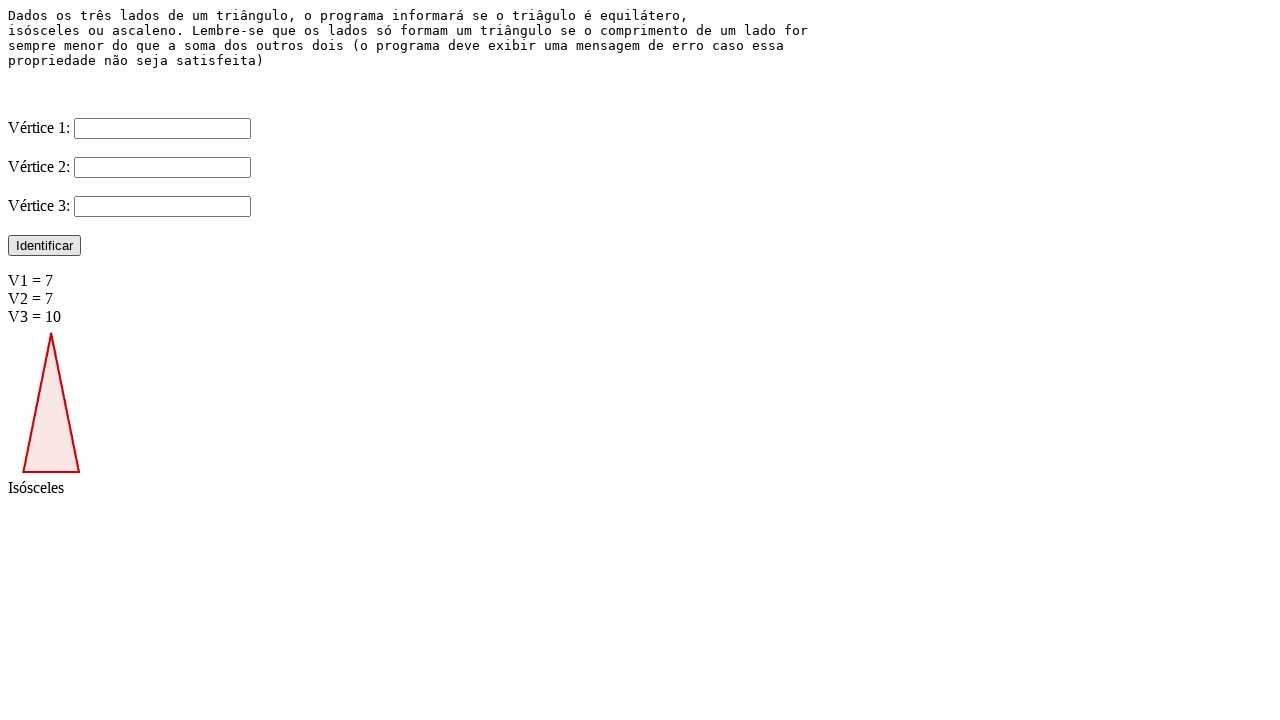

Triangle classification result displayed showing 'Isósceles'
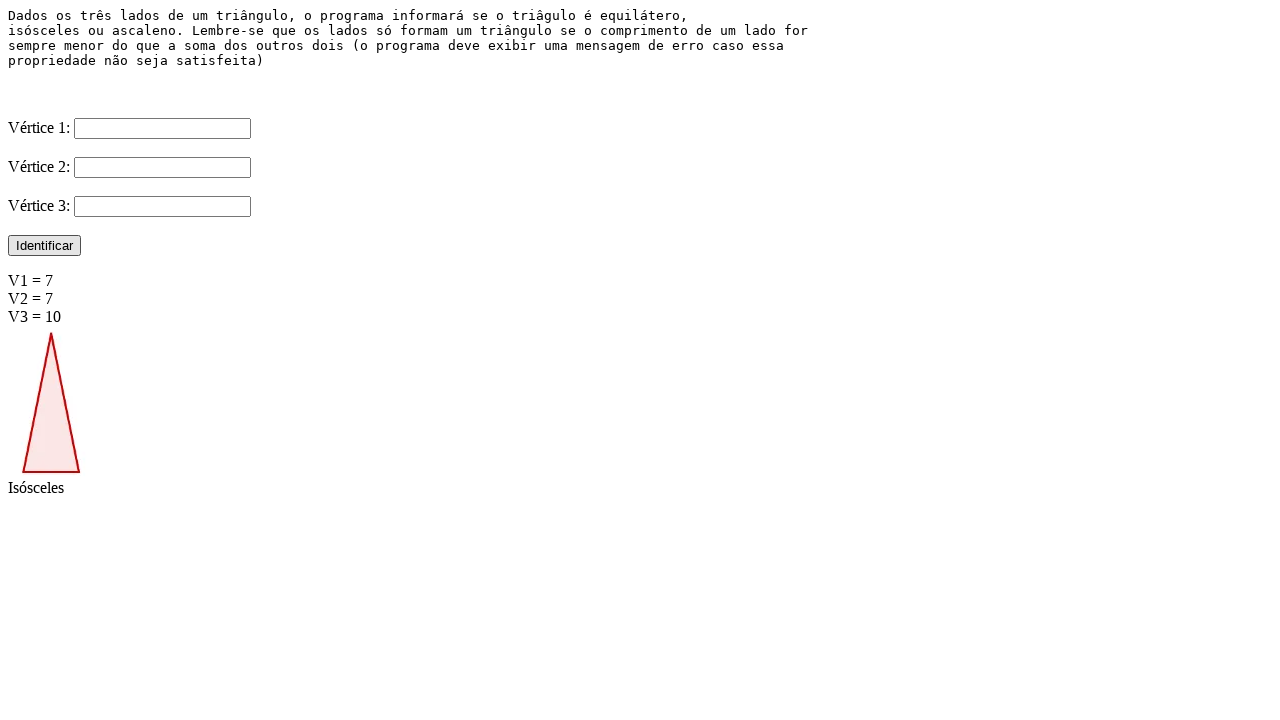

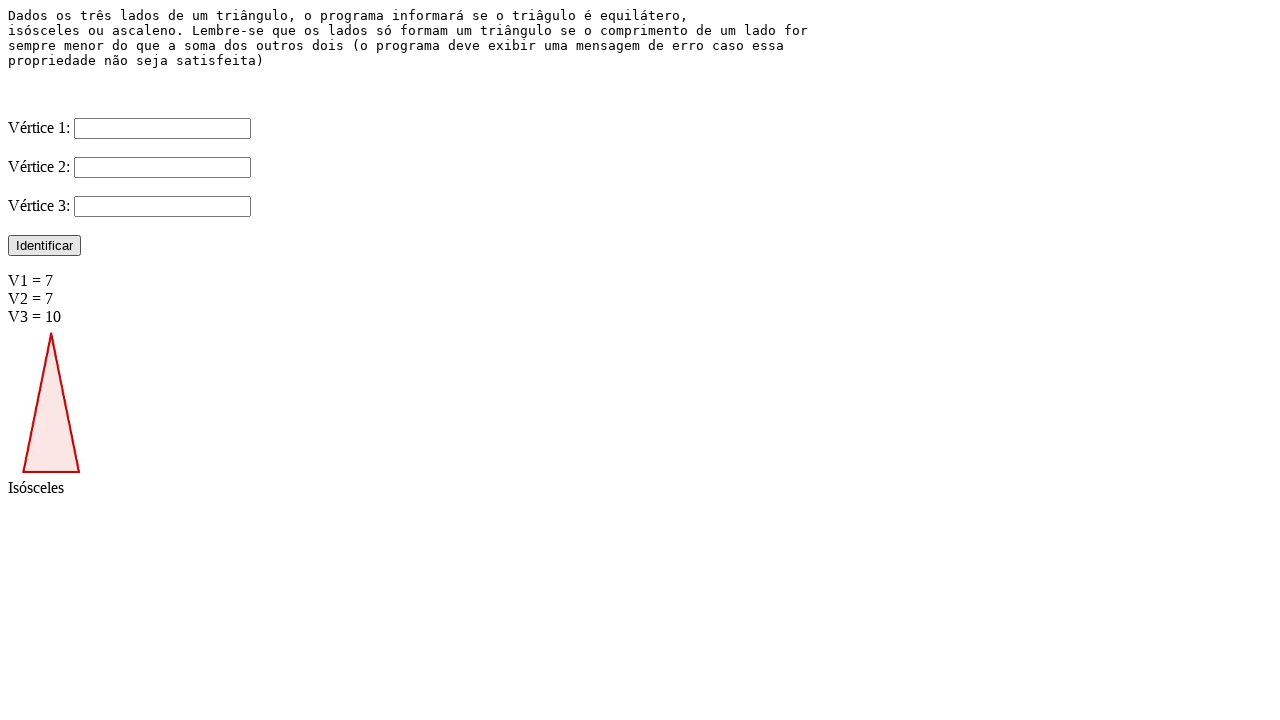